Tests editing age to a negative value

Starting URL: https://davi-vert.vercel.app/index.html

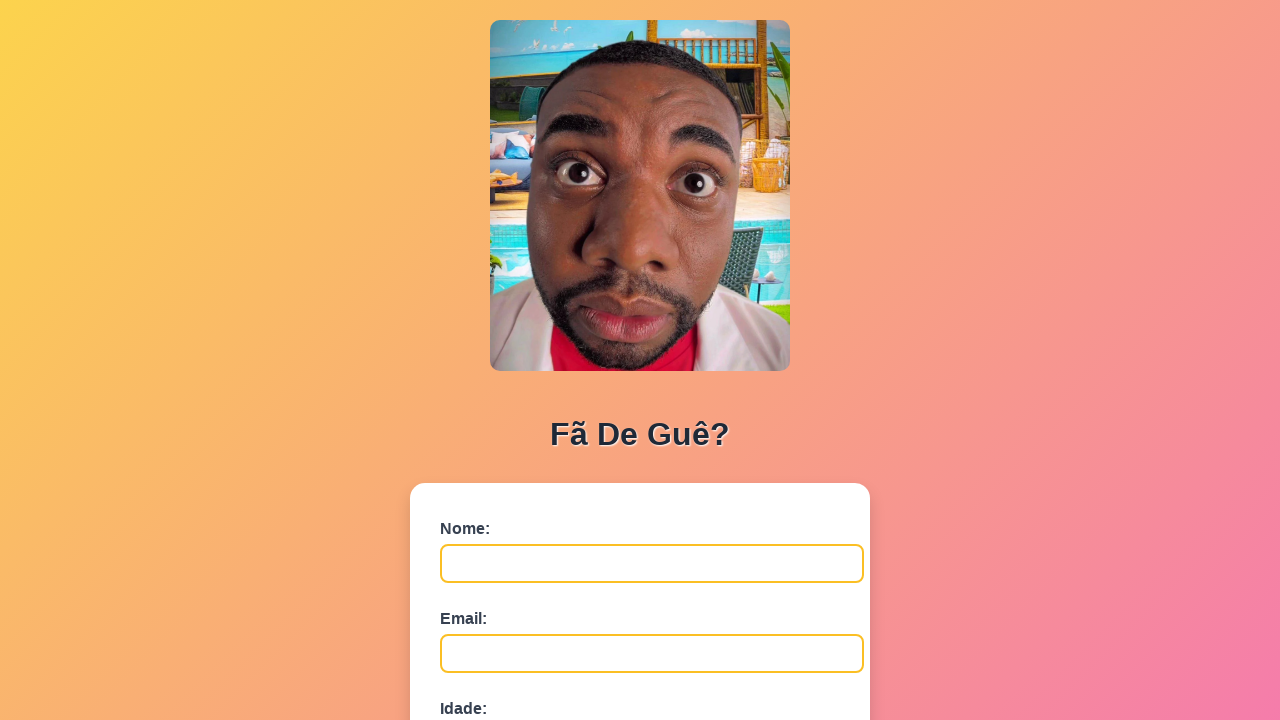

Cleared localStorage
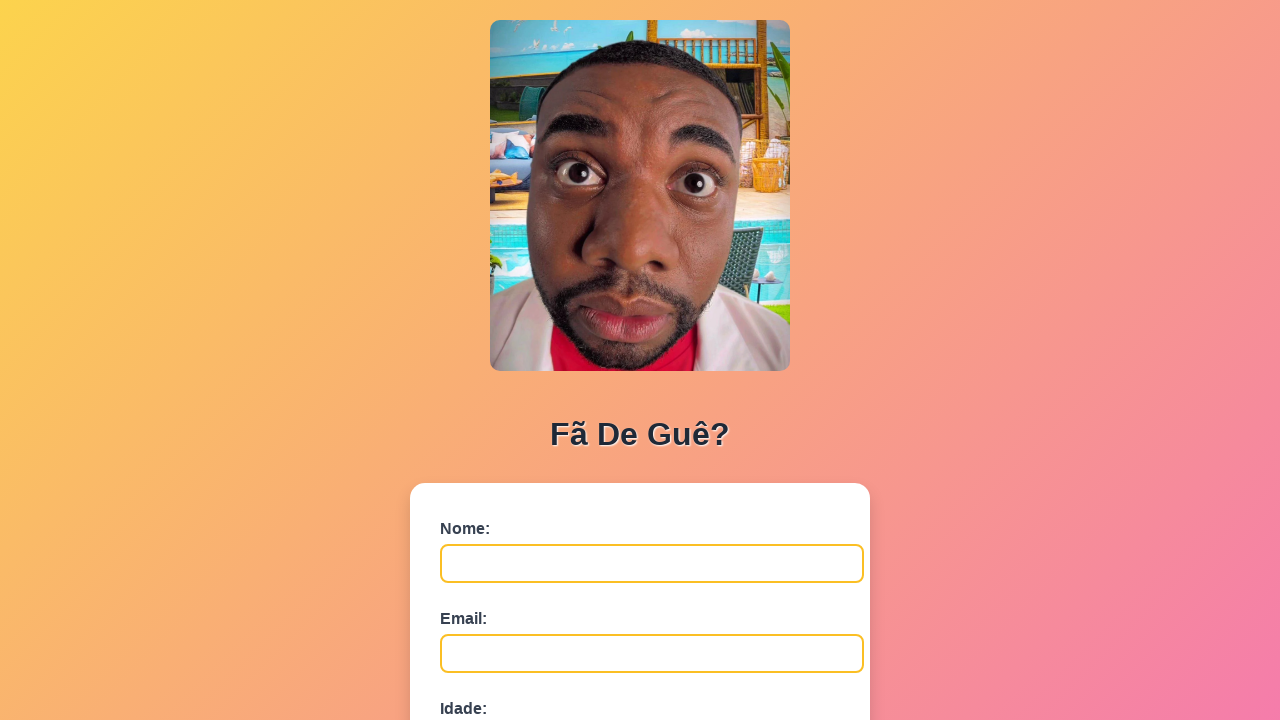

Filled nome field with 'Marcos Souza' on #nome
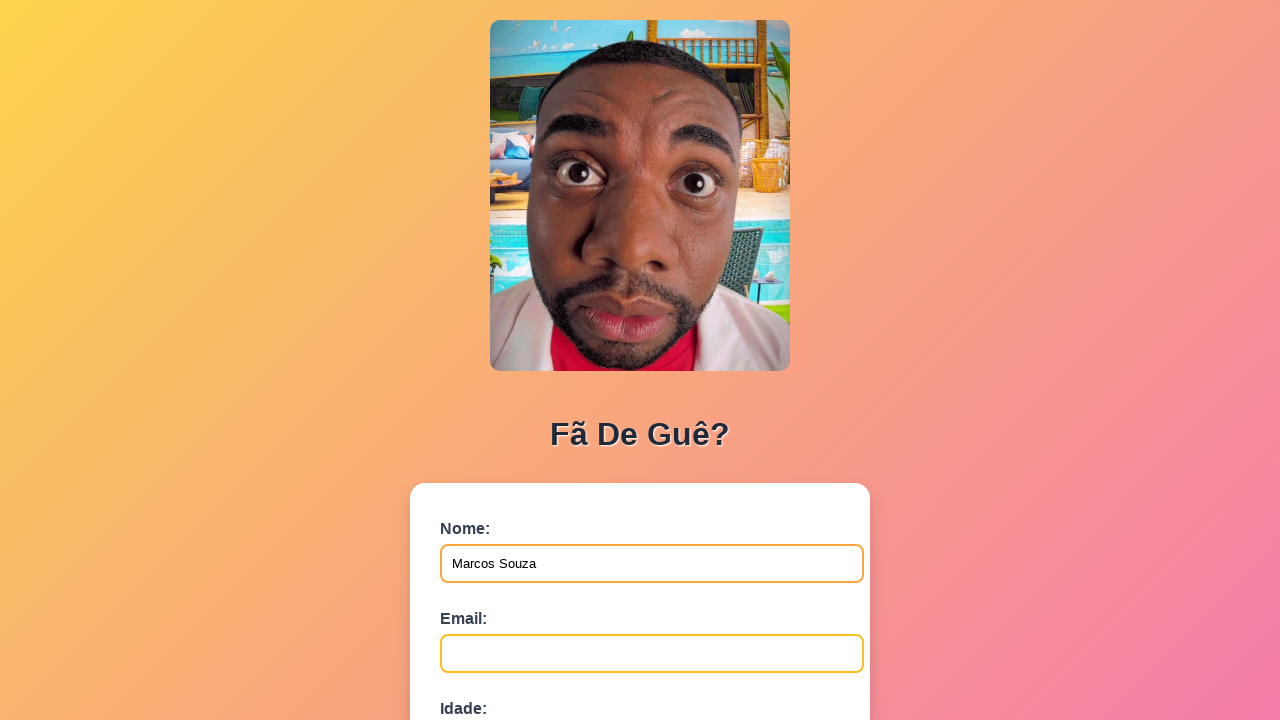

Filled email field with 'marcos.souza@example.com' on #email
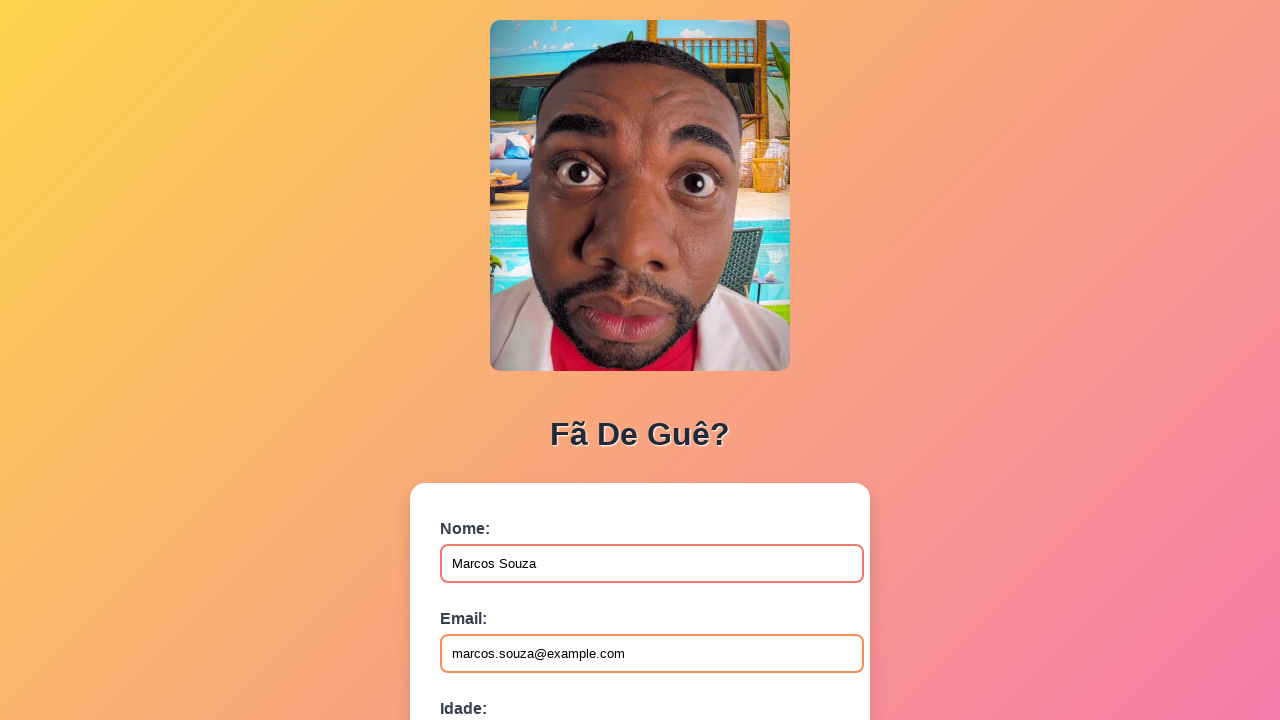

Filled idade field with '50' on #idade
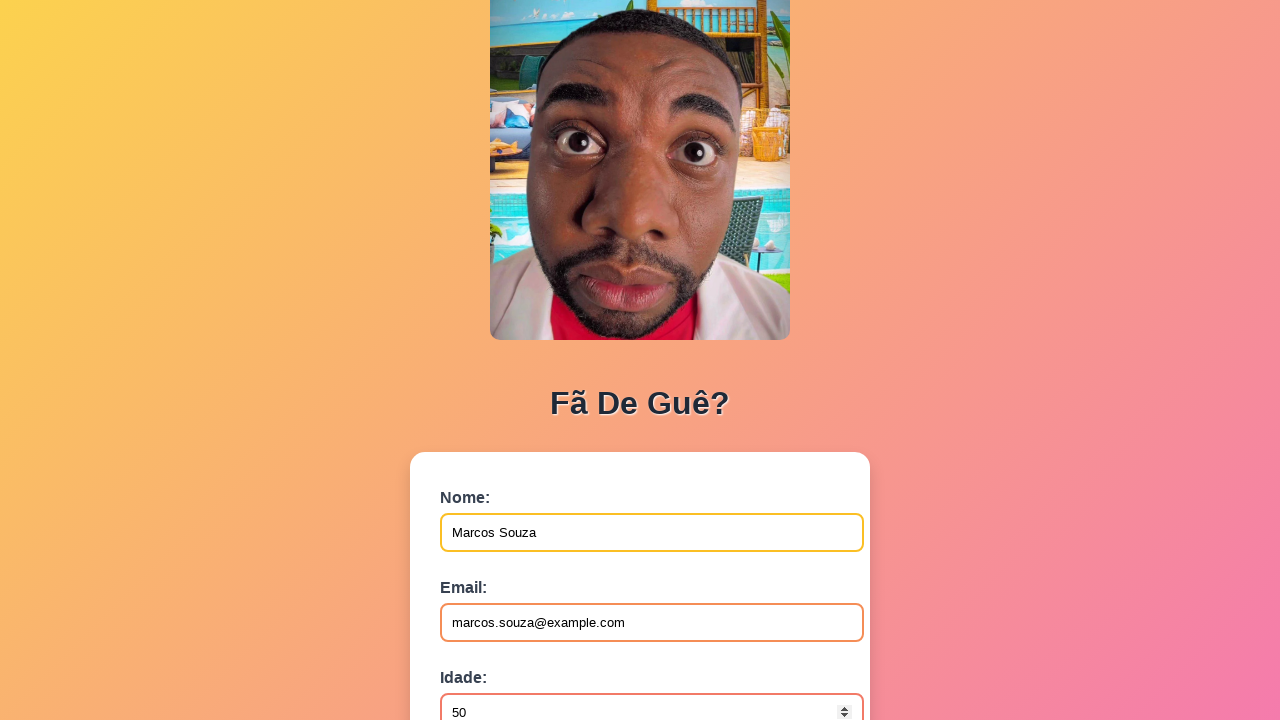

Clicked submit button to register user at (490, 569) on button[type='submit']
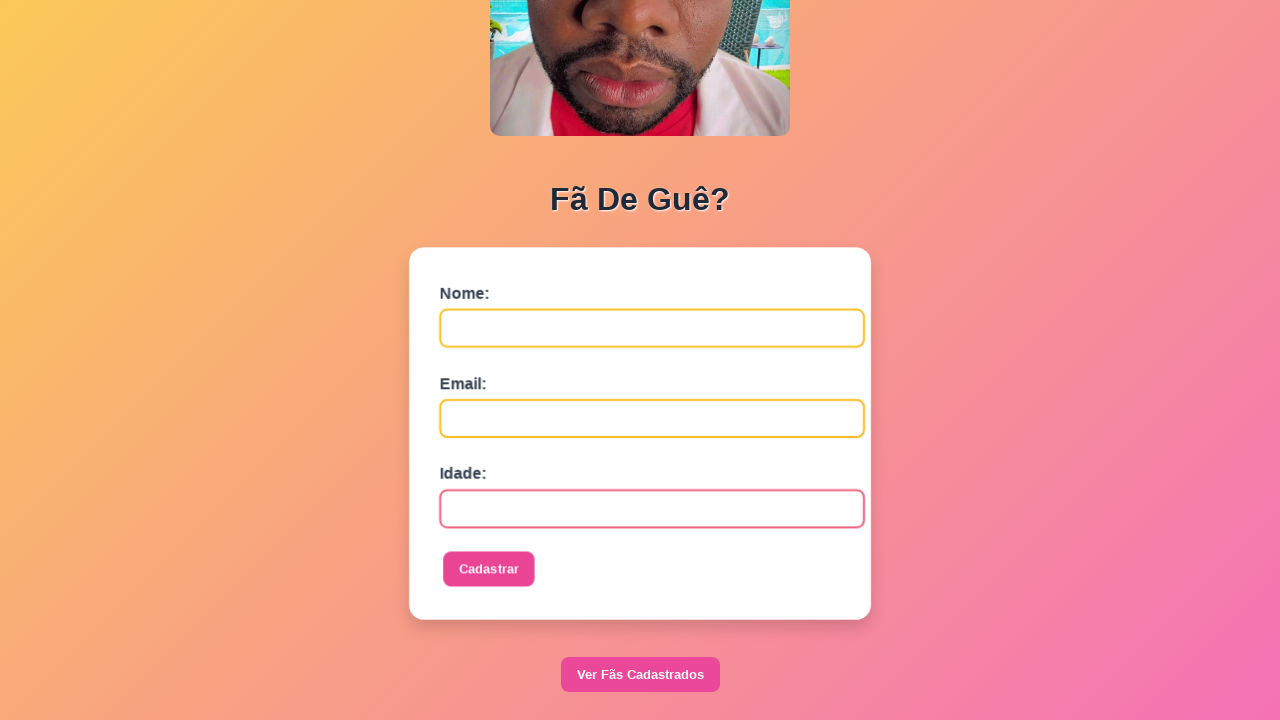

Registered dialog handler to accept alerts
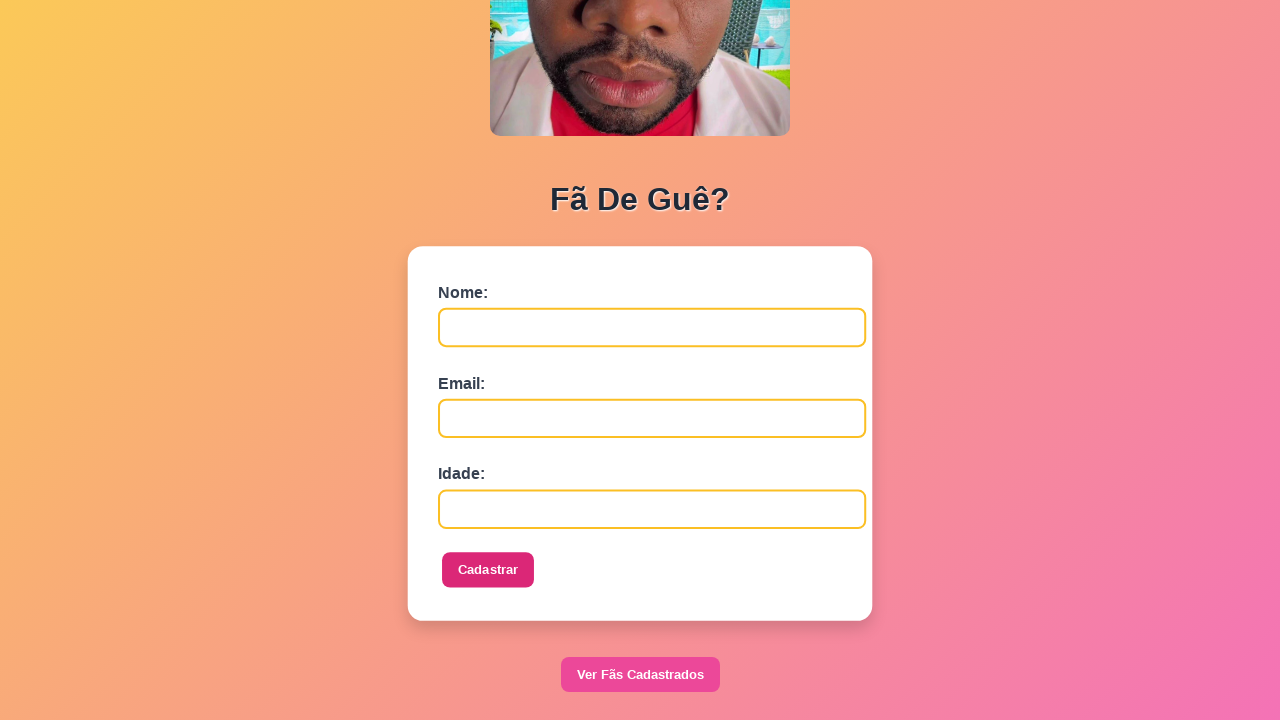

Waited 500ms for registration to complete
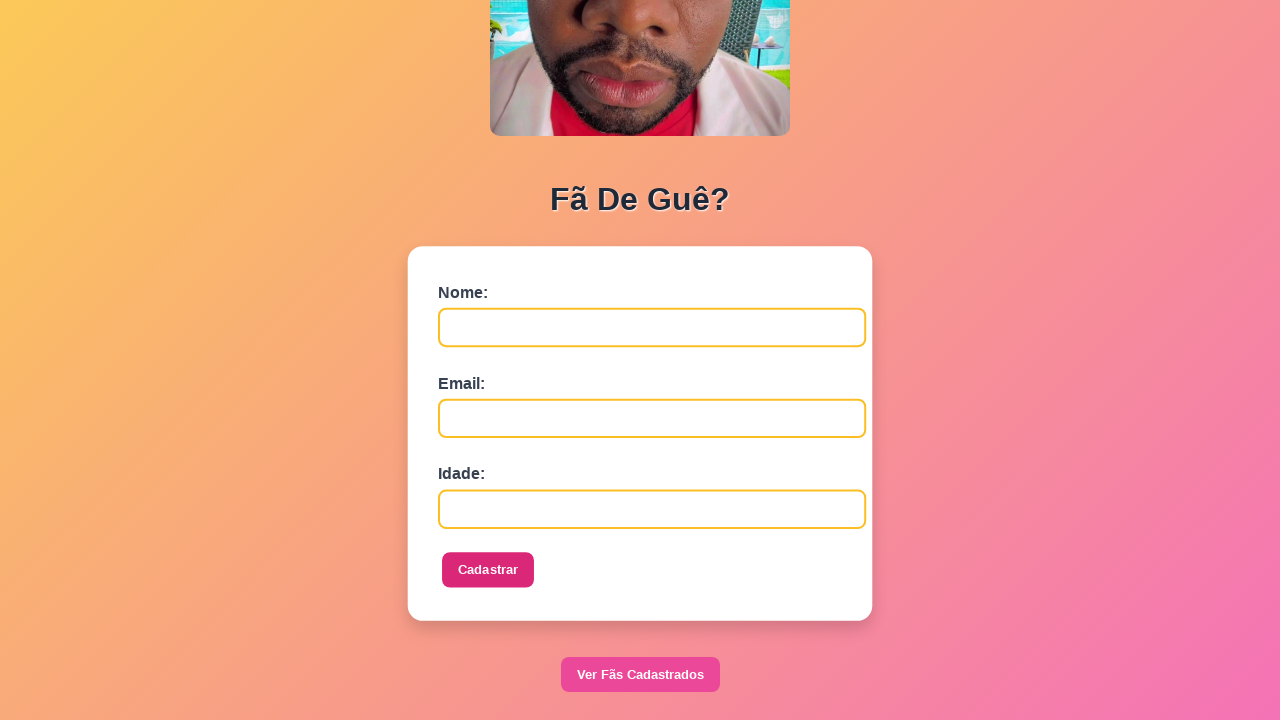

Navigated to lista.html page
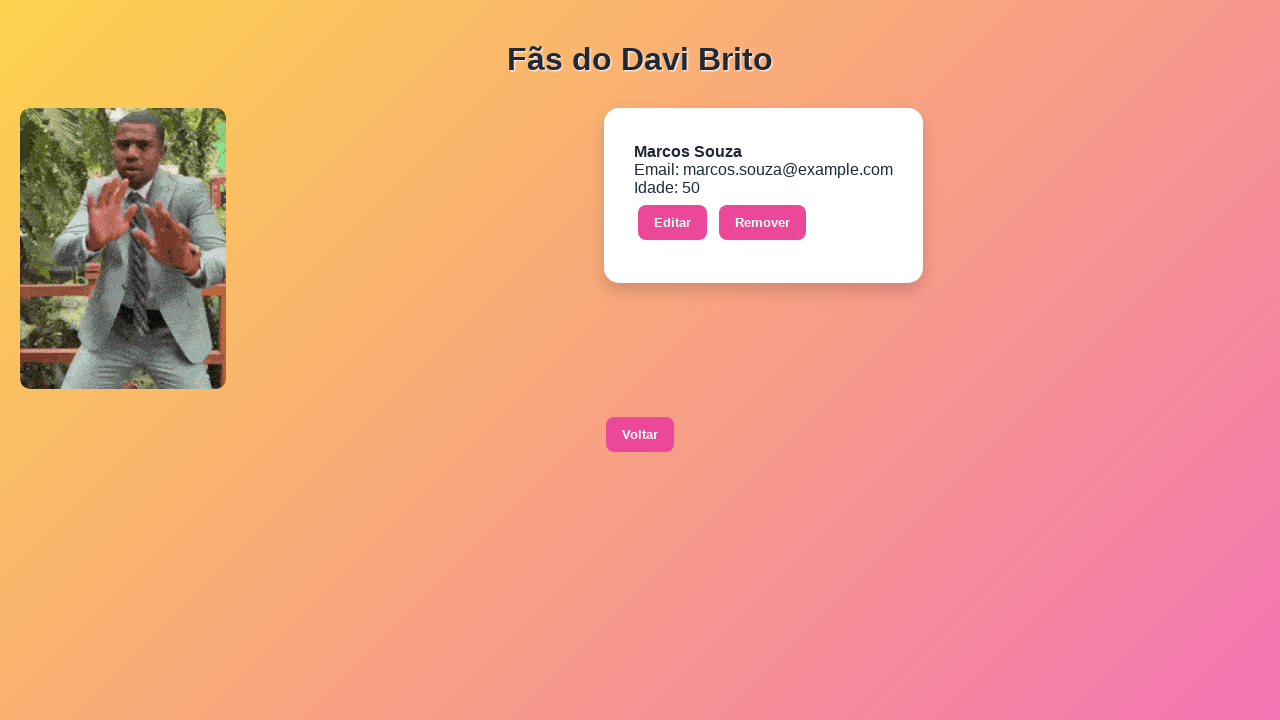

Mocked prompt function to return negative age '-10'
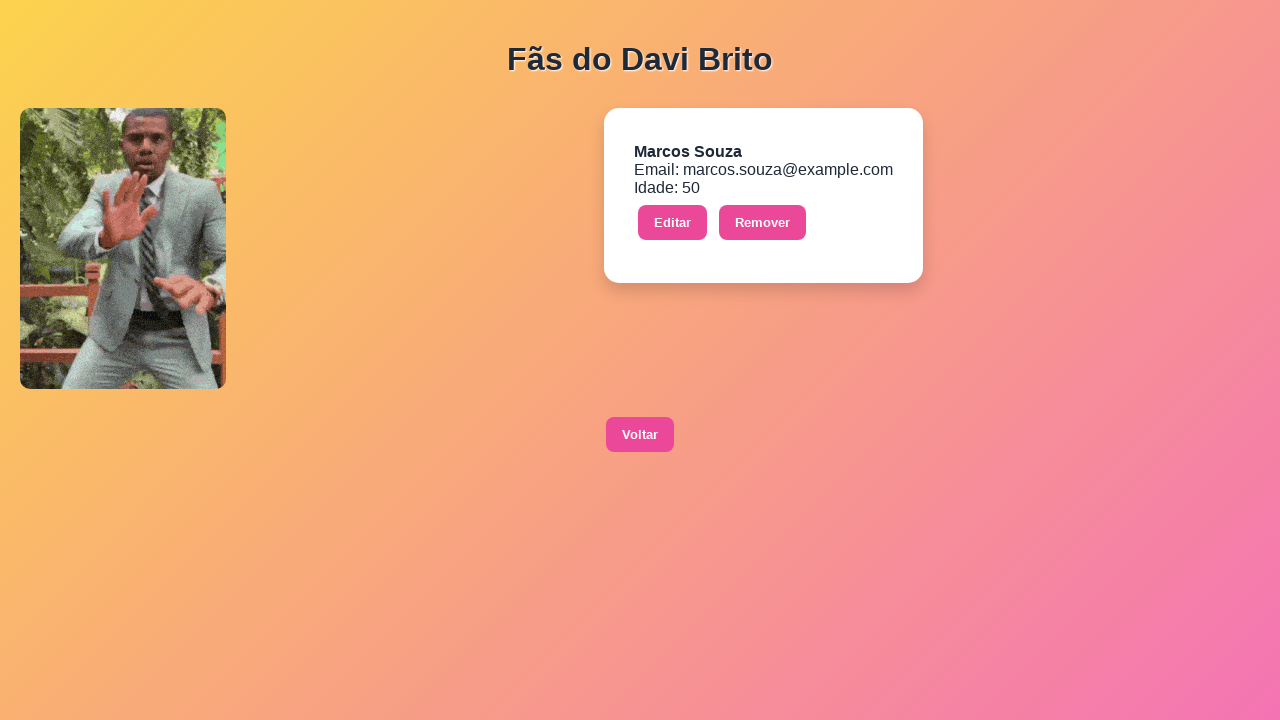

Clicked 'Editar' button to edit user record at (672, 223) on xpath=//button[contains(text(),'Editar')]
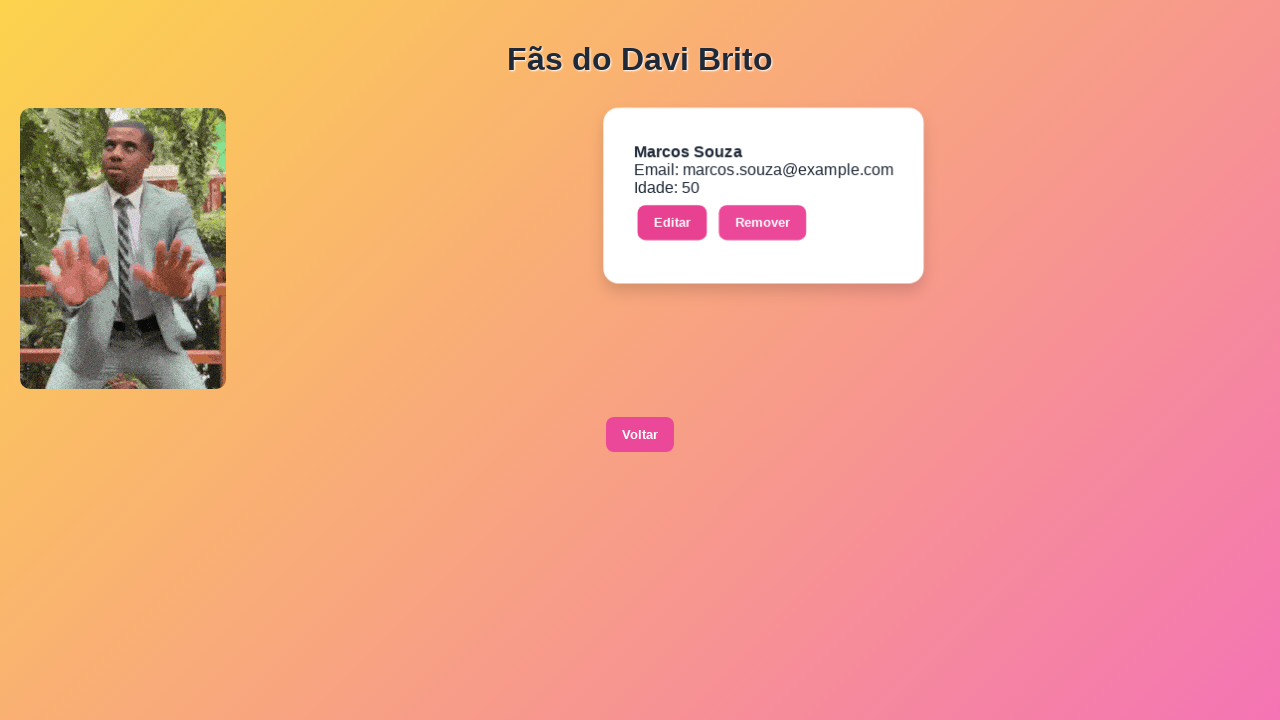

Waited 500ms for edit action to complete
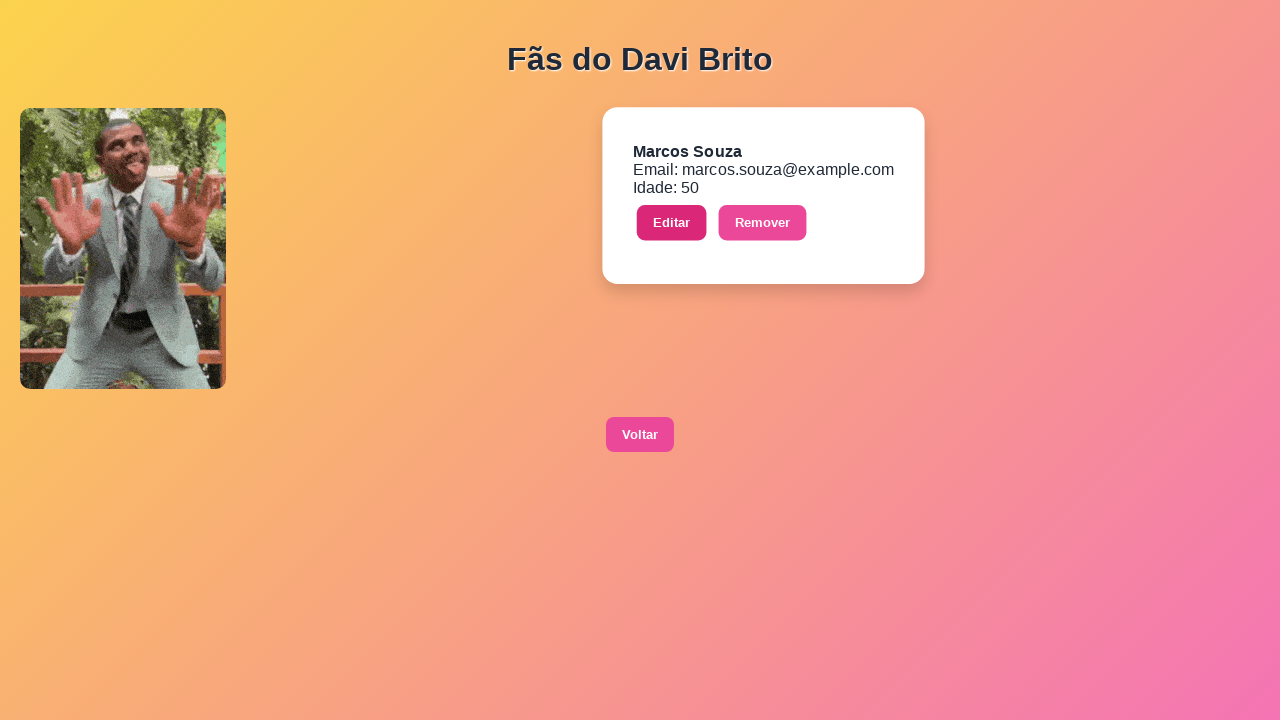

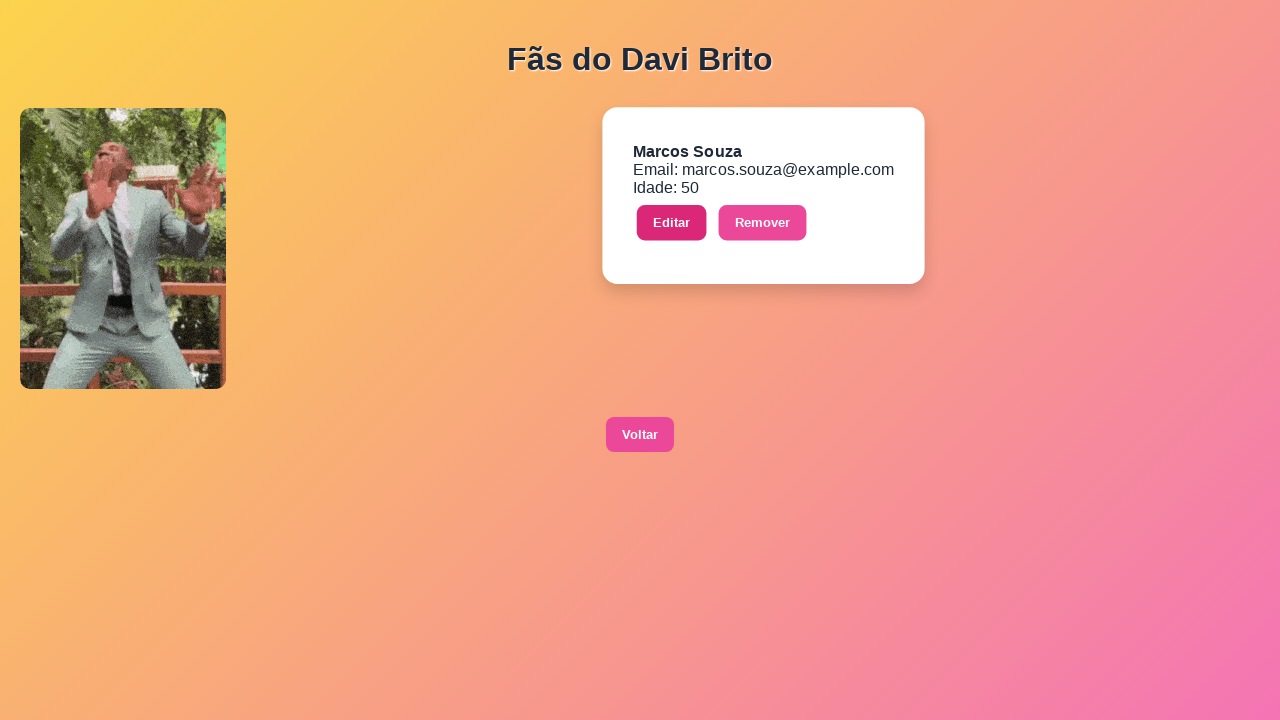